Tests that edits are cancelled when pressing Escape key

Starting URL: https://demo.playwright.dev/todomvc

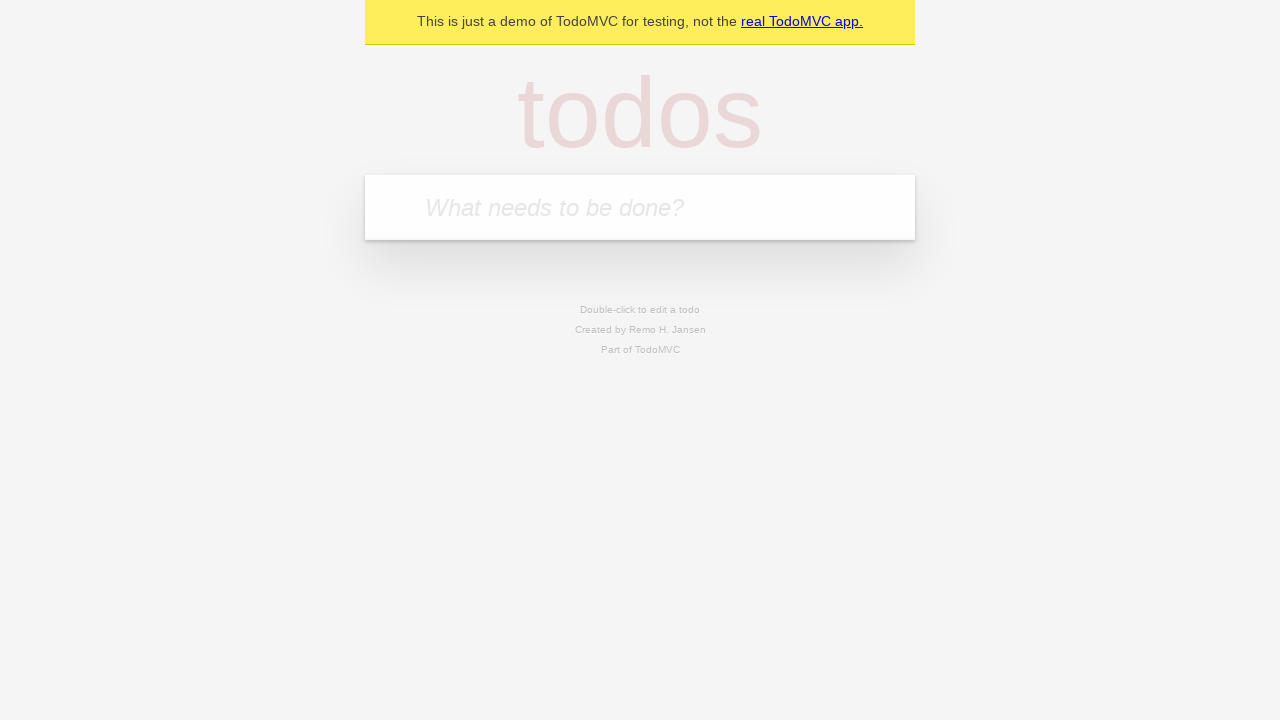

Filled new todo input with 'buy some cheese' on .new-todo
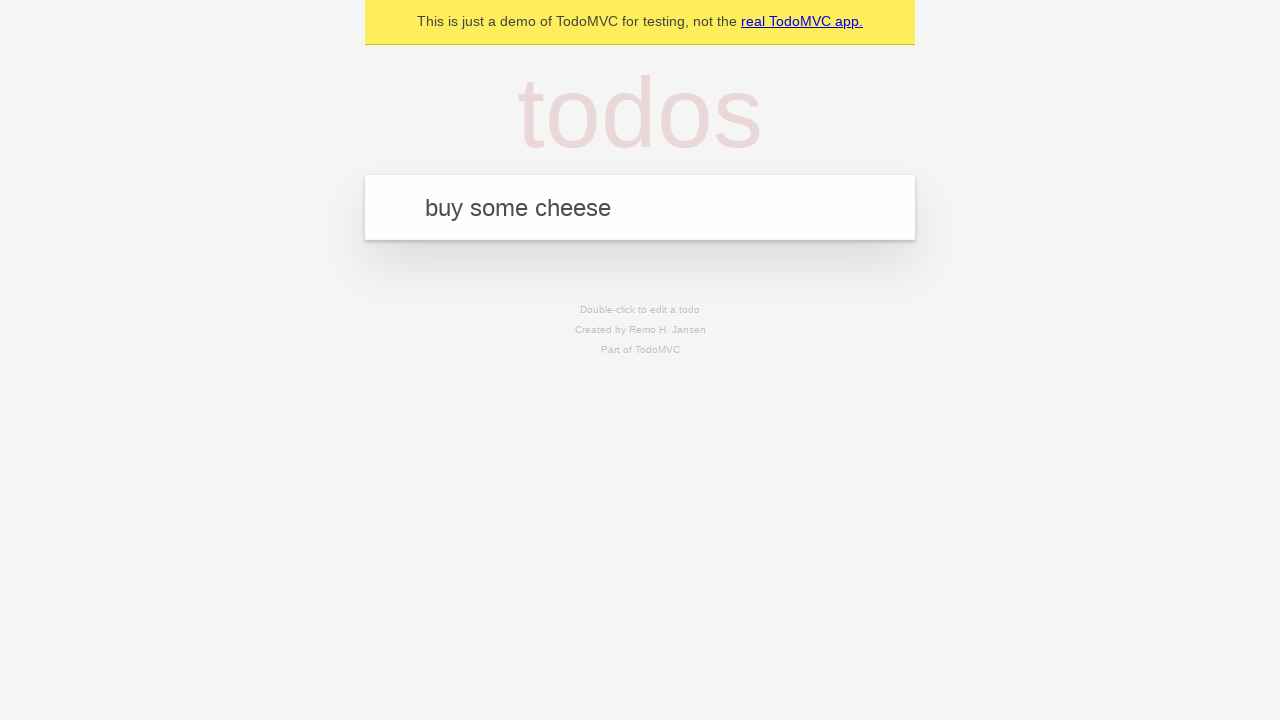

Pressed Enter to create first todo on .new-todo
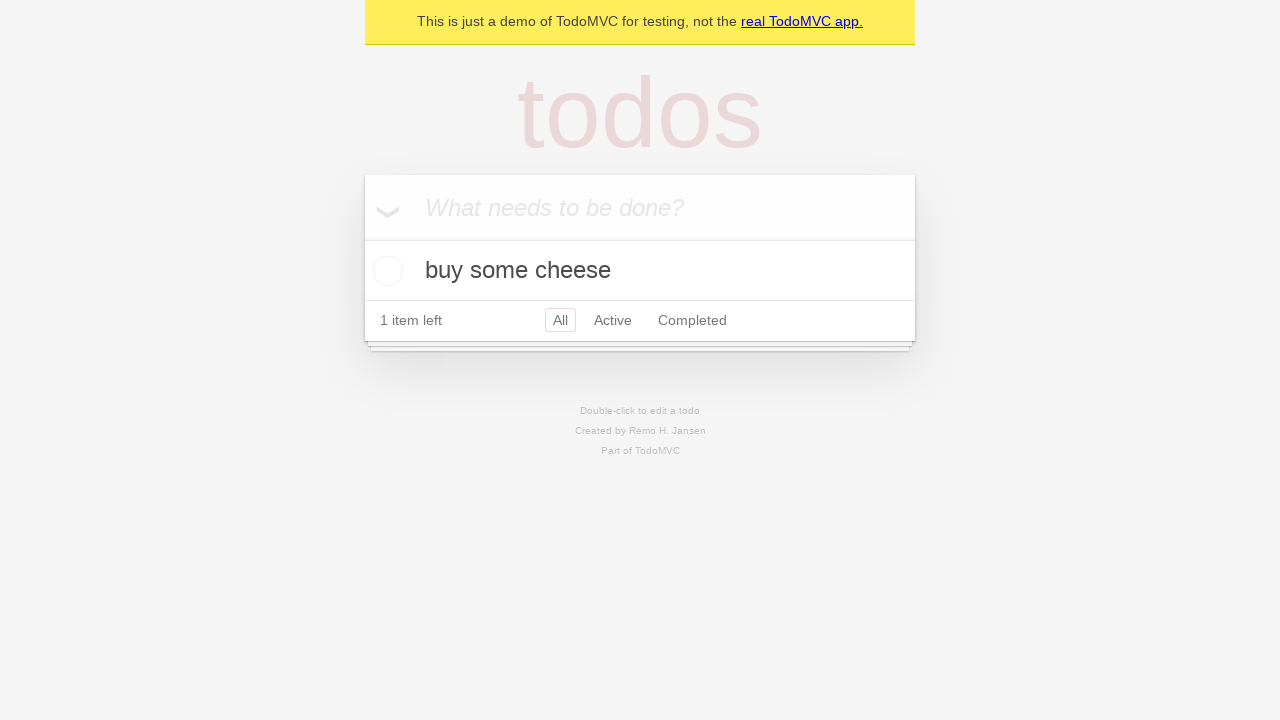

Filled new todo input with 'feed the cat' on .new-todo
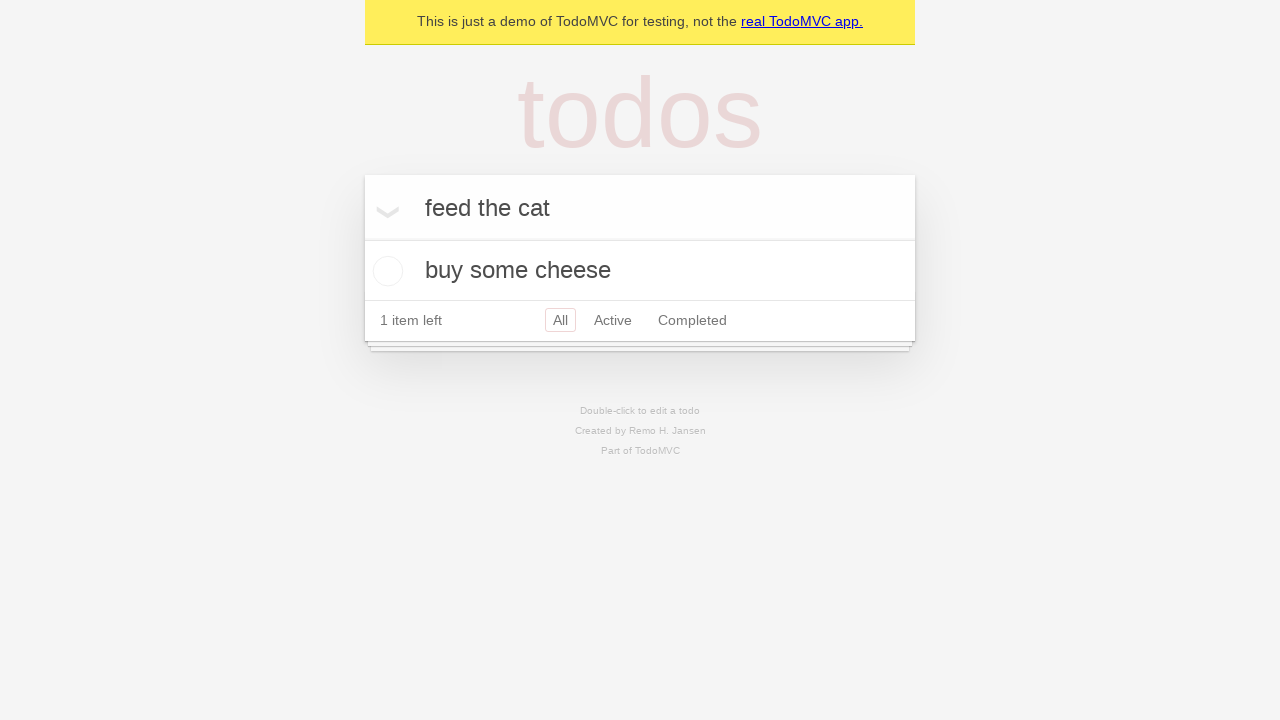

Pressed Enter to create second todo on .new-todo
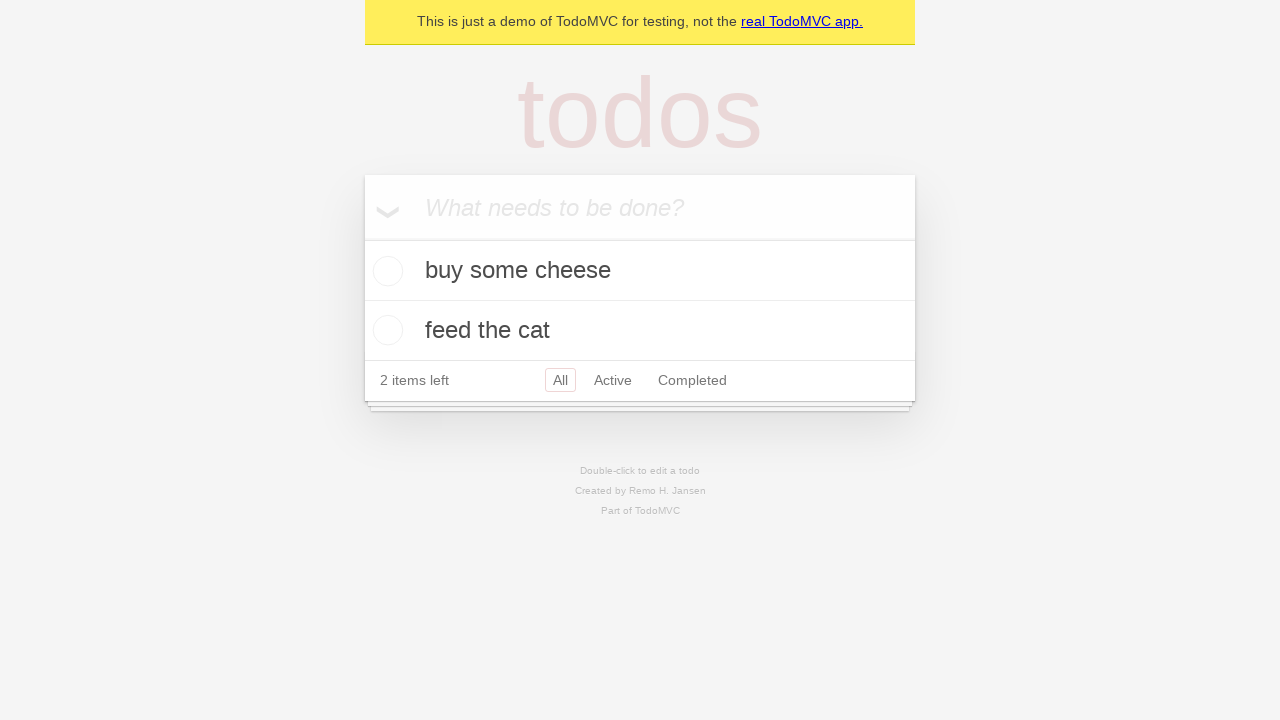

Filled new todo input with 'book a doctors appointment' on .new-todo
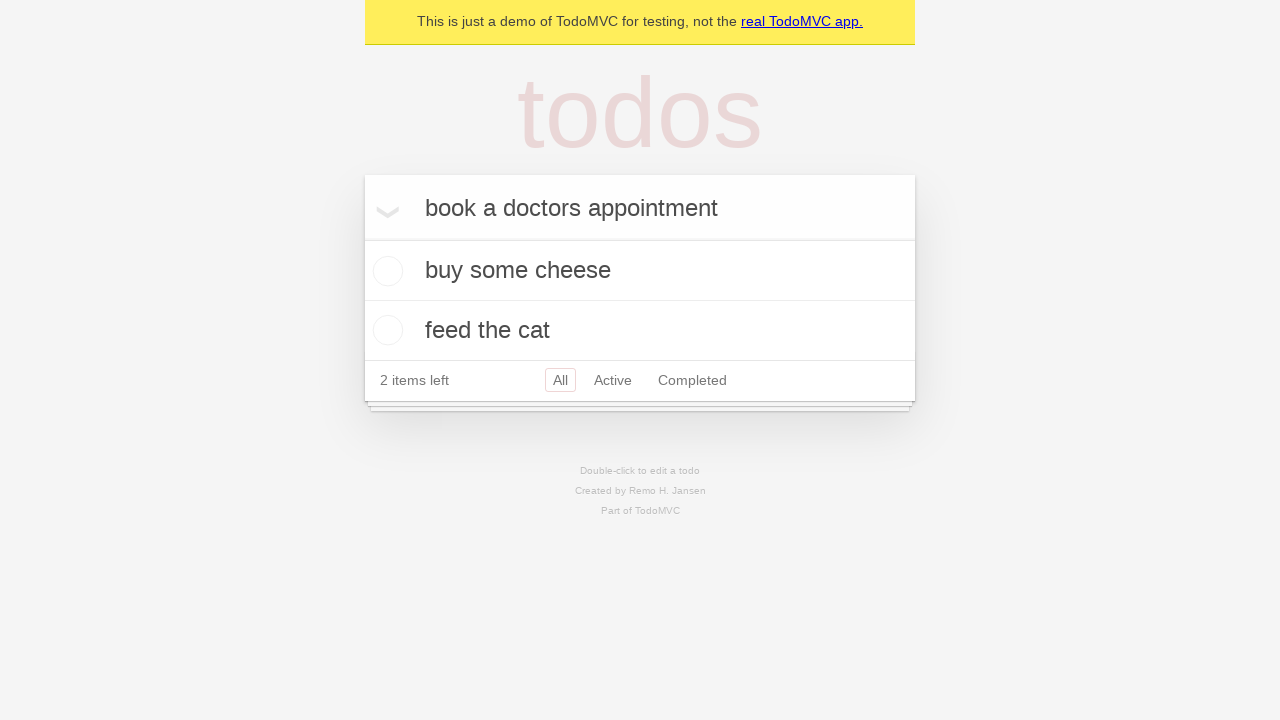

Pressed Enter to create third todo on .new-todo
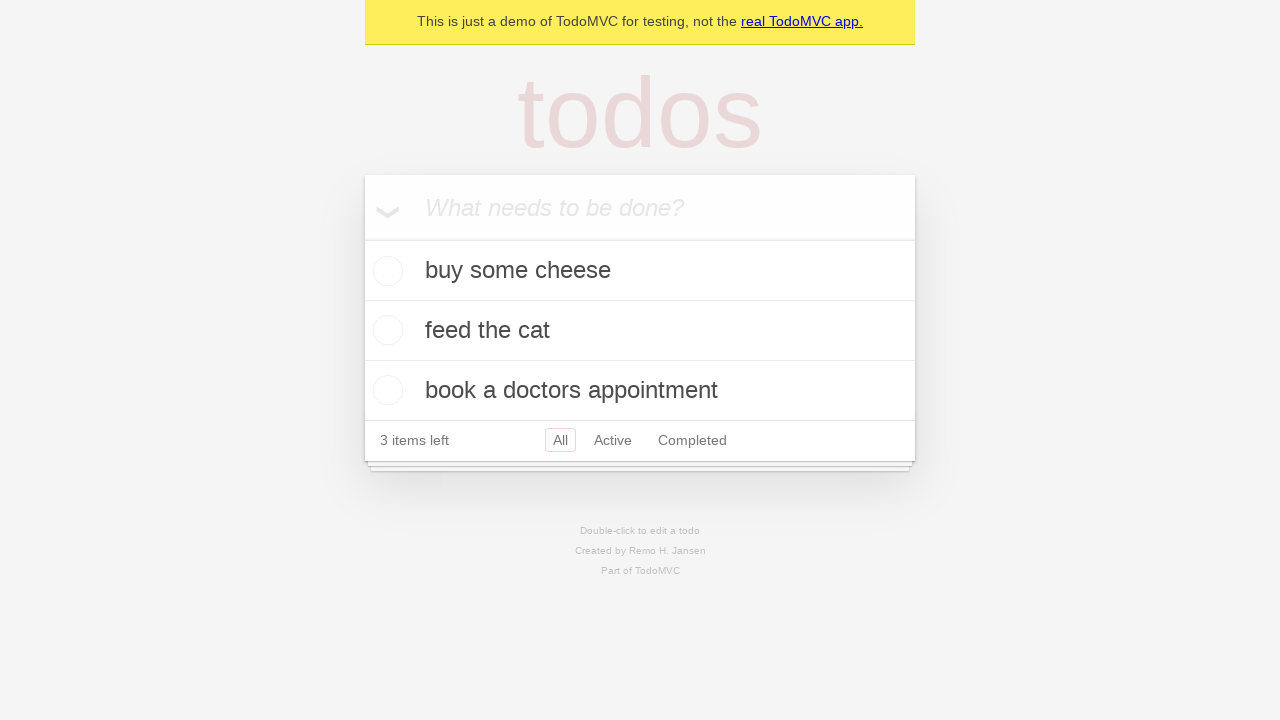

Waited for all three todos to be created
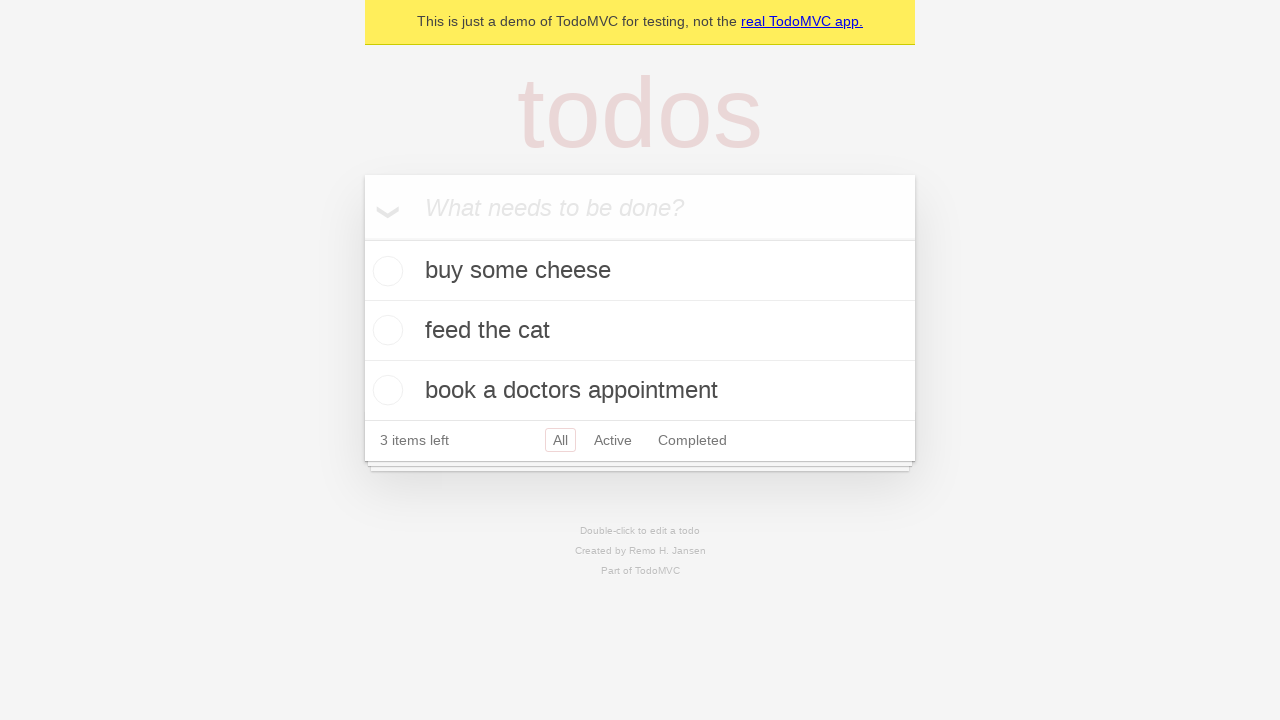

Double-clicked on second todo to enter edit mode at (640, 331) on .todo-list li >> nth=1
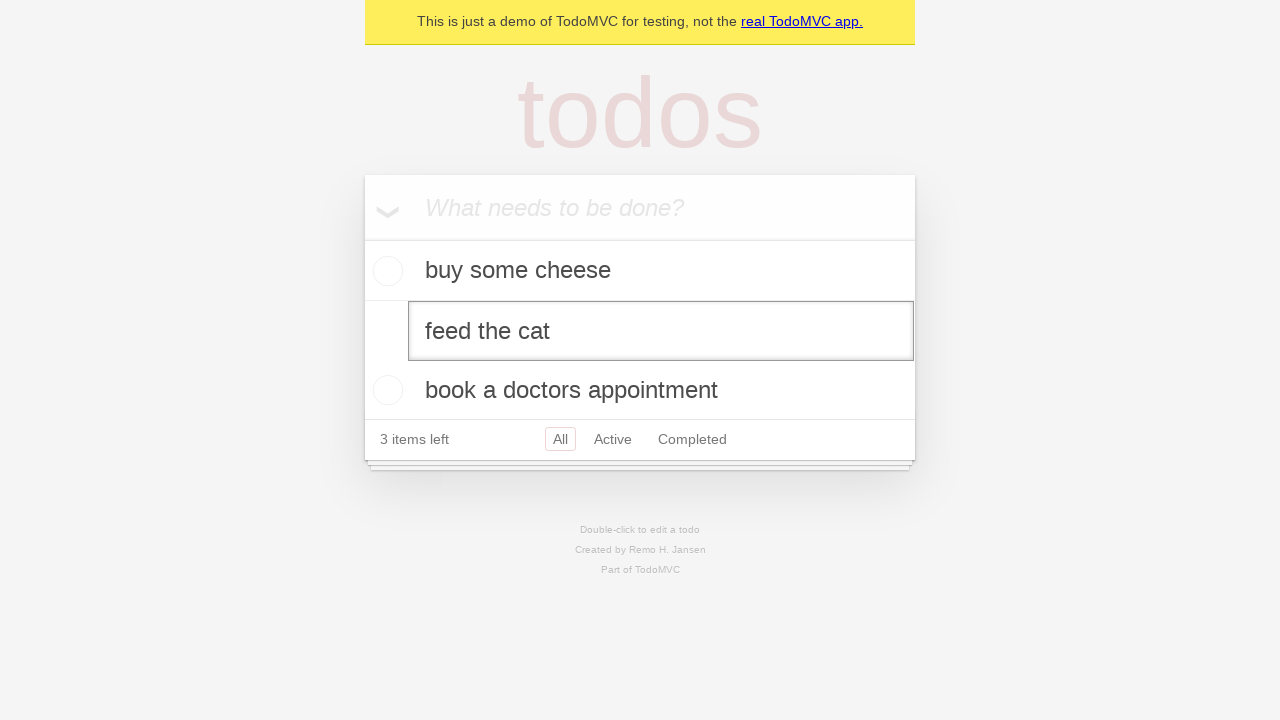

Filled edit field with 'buy some sausages' on .todo-list li >> nth=1 >> .edit
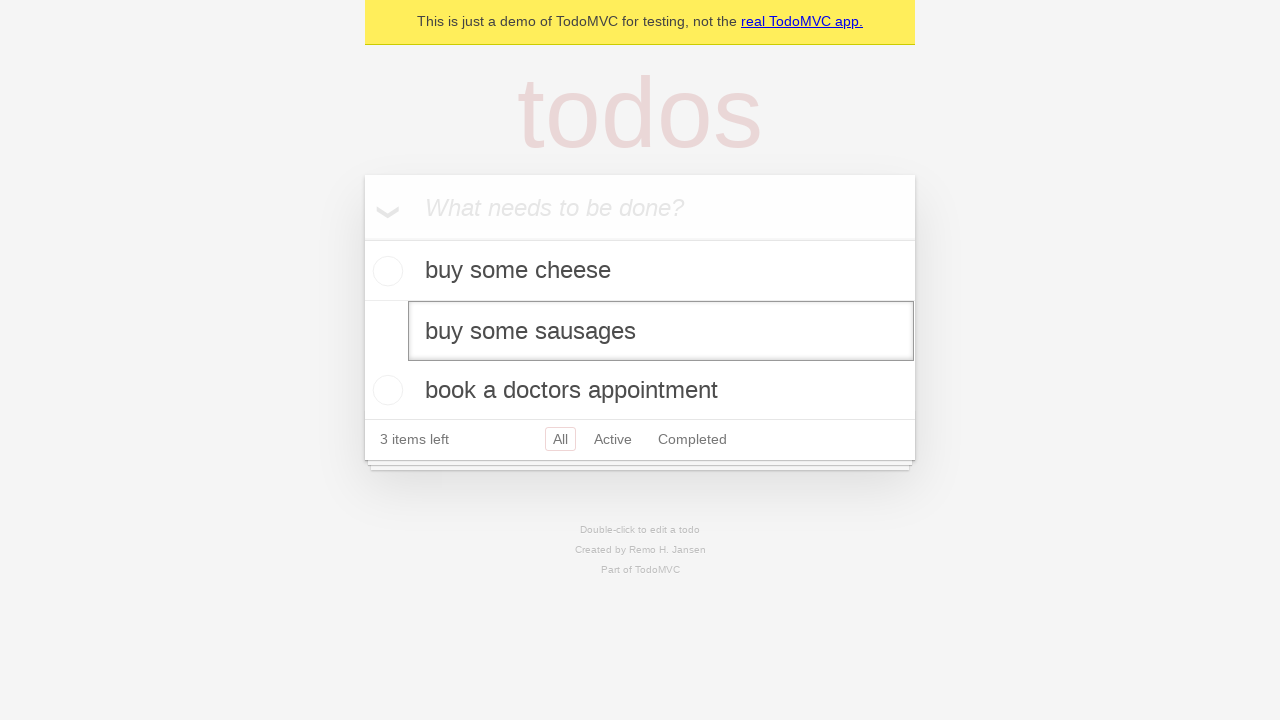

Pressed Escape to cancel the edit on .todo-list li >> nth=1 >> .edit
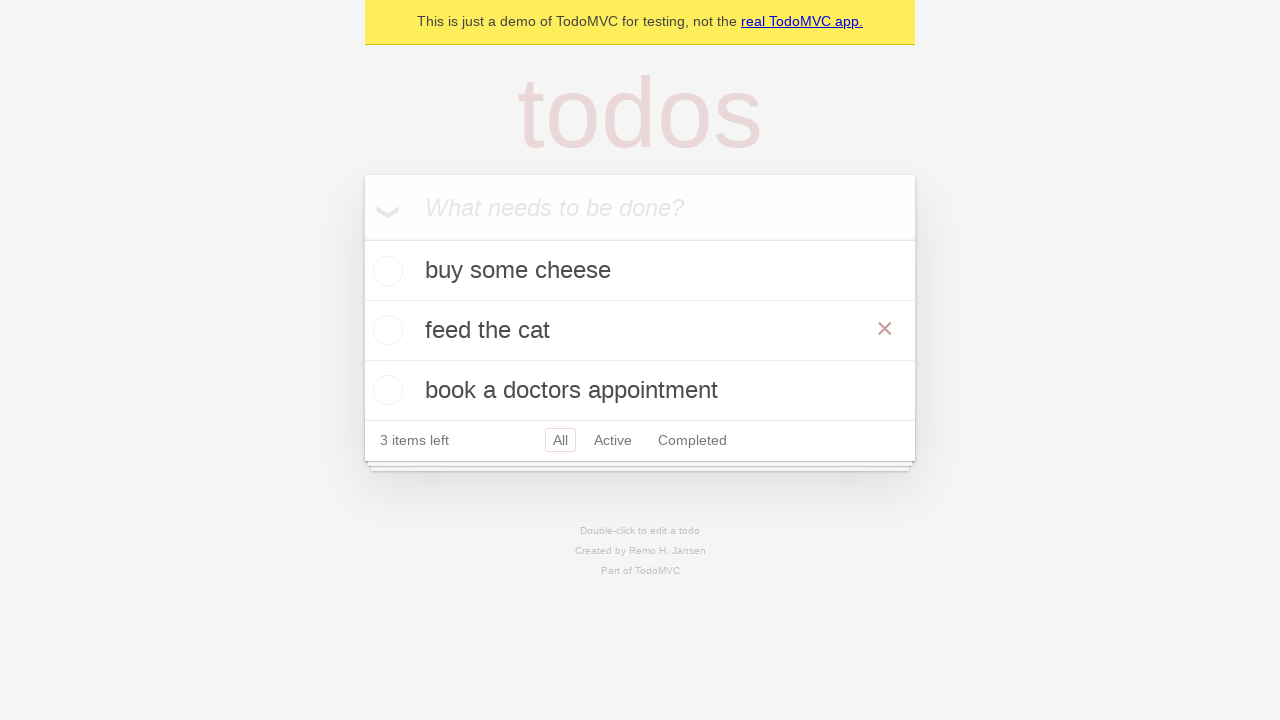

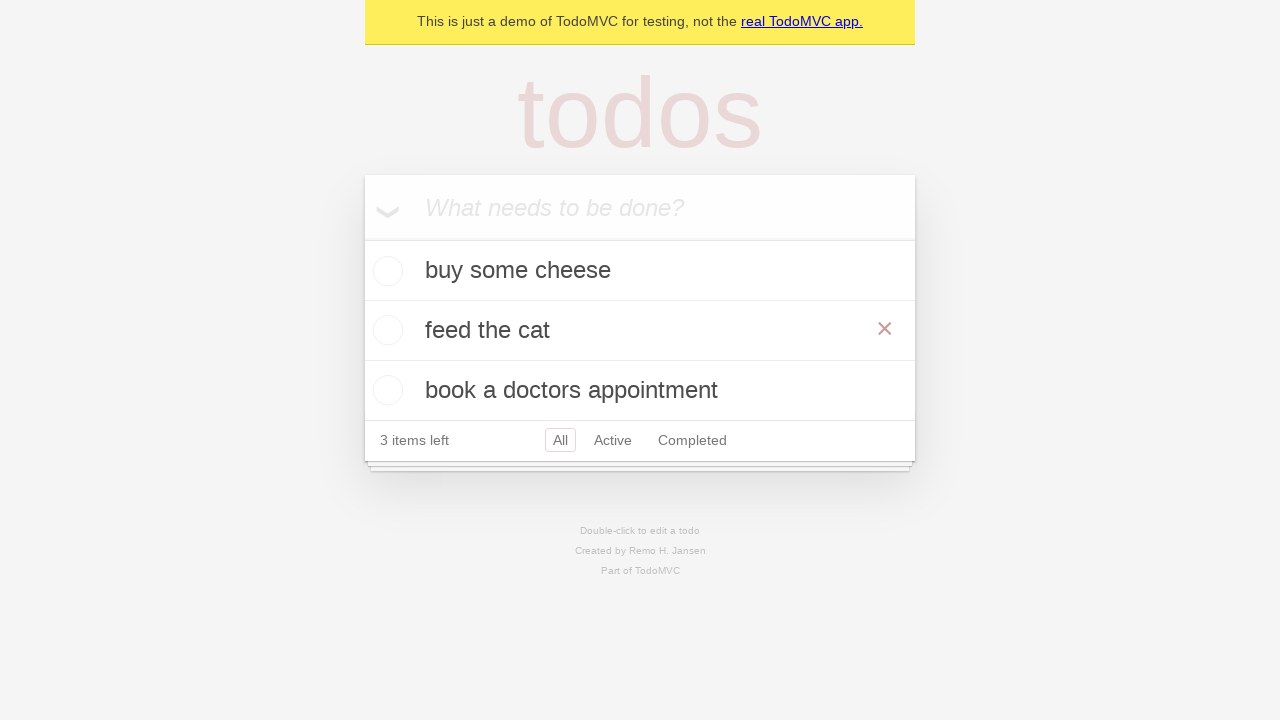